Tests the search functionality on Playwright docs by searching for "Trace viewer" and verifying the results page header is visible

Starting URL: https://playwright.dev/docs/intro

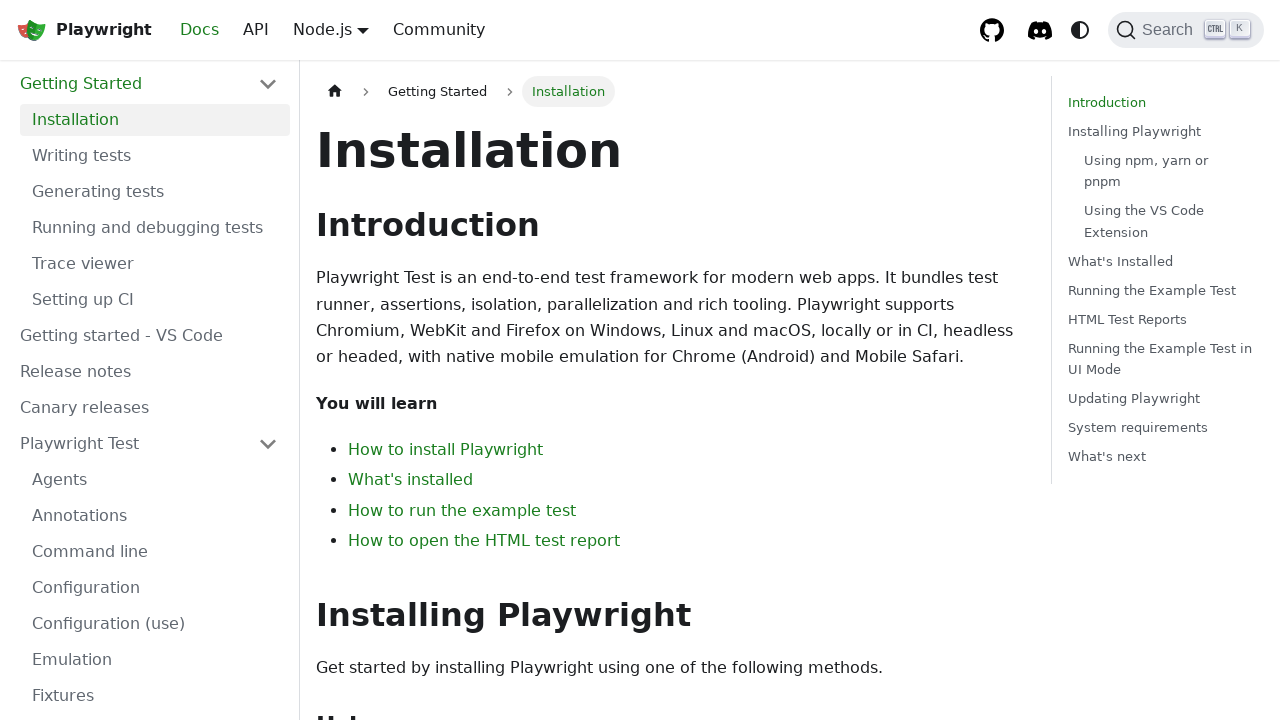

Clicked search button to open search dialog at (1186, 30) on button.DocSearch
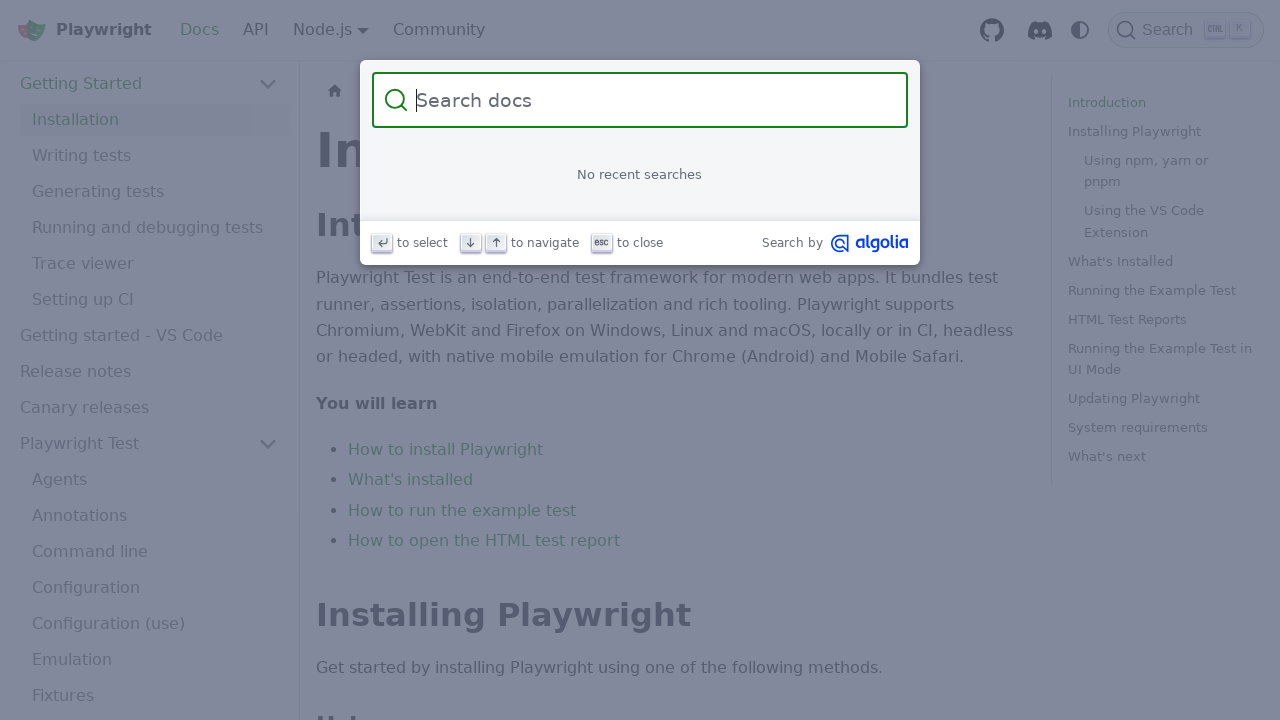

Filled search input with 'Trace viewer' on input.DocSearch-Input
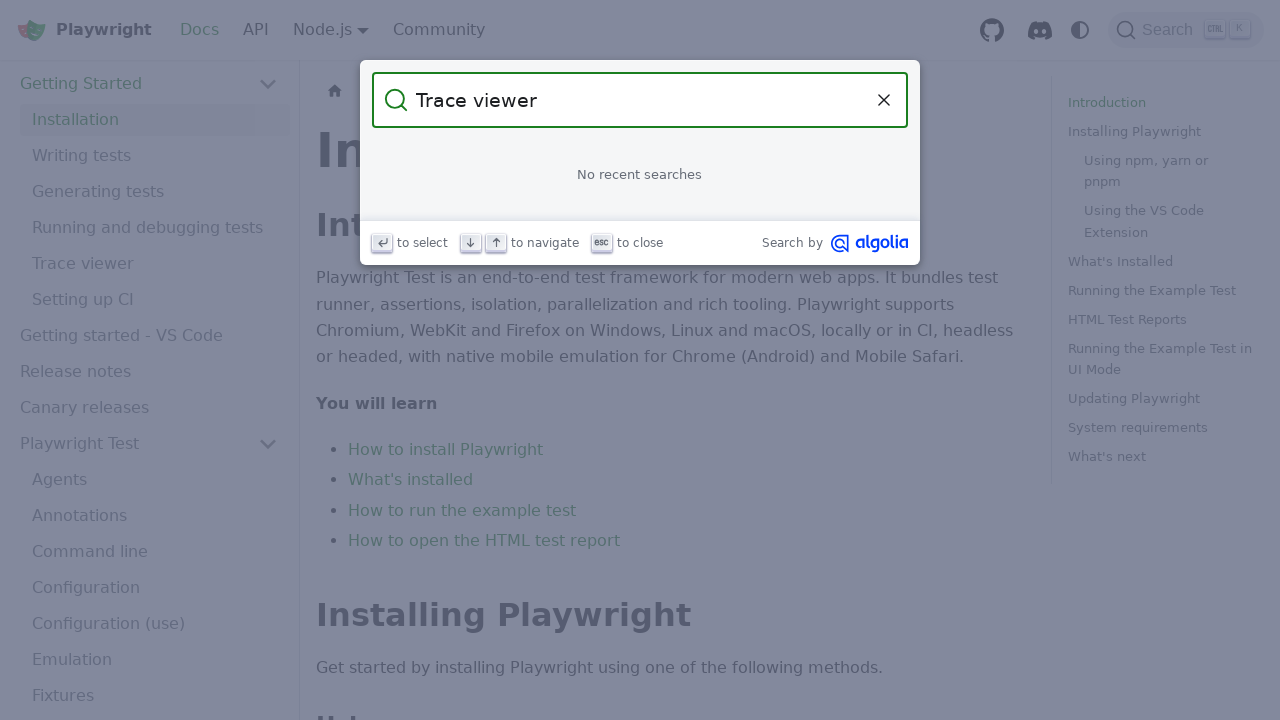

Search results loaded
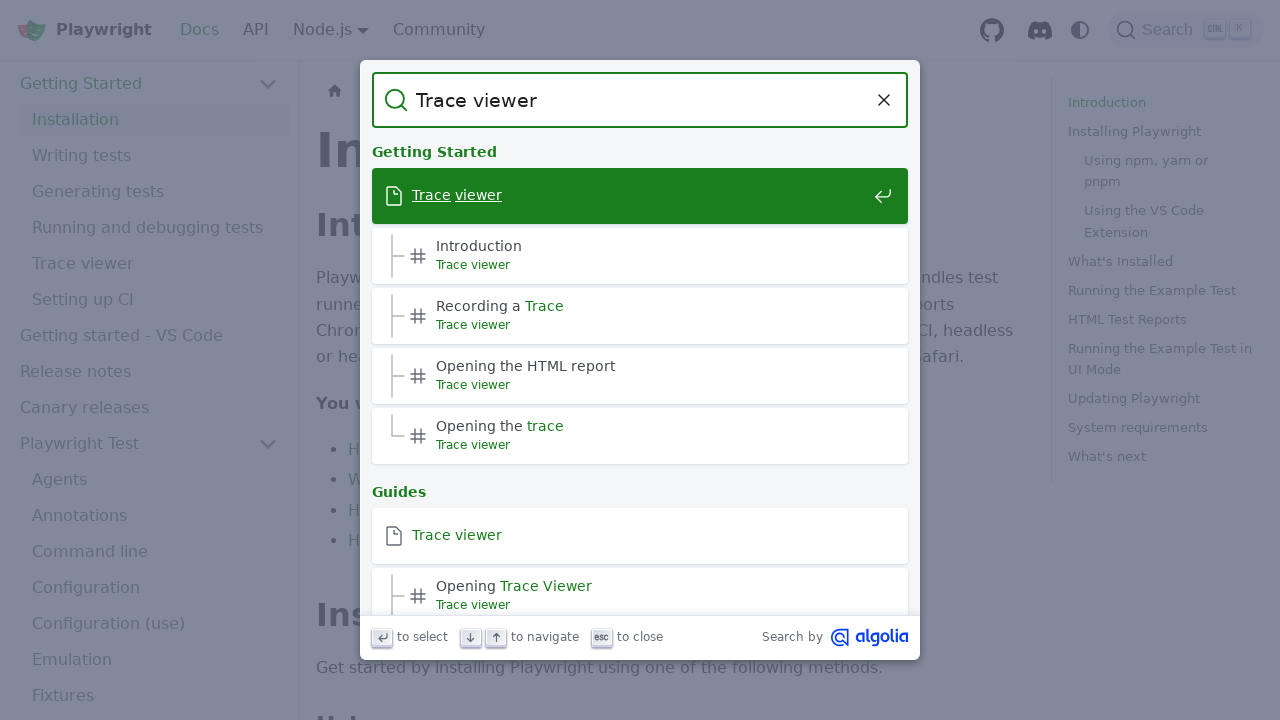

Clicked first search result at (640, 196) on .DocSearch-Hits a >> nth=0
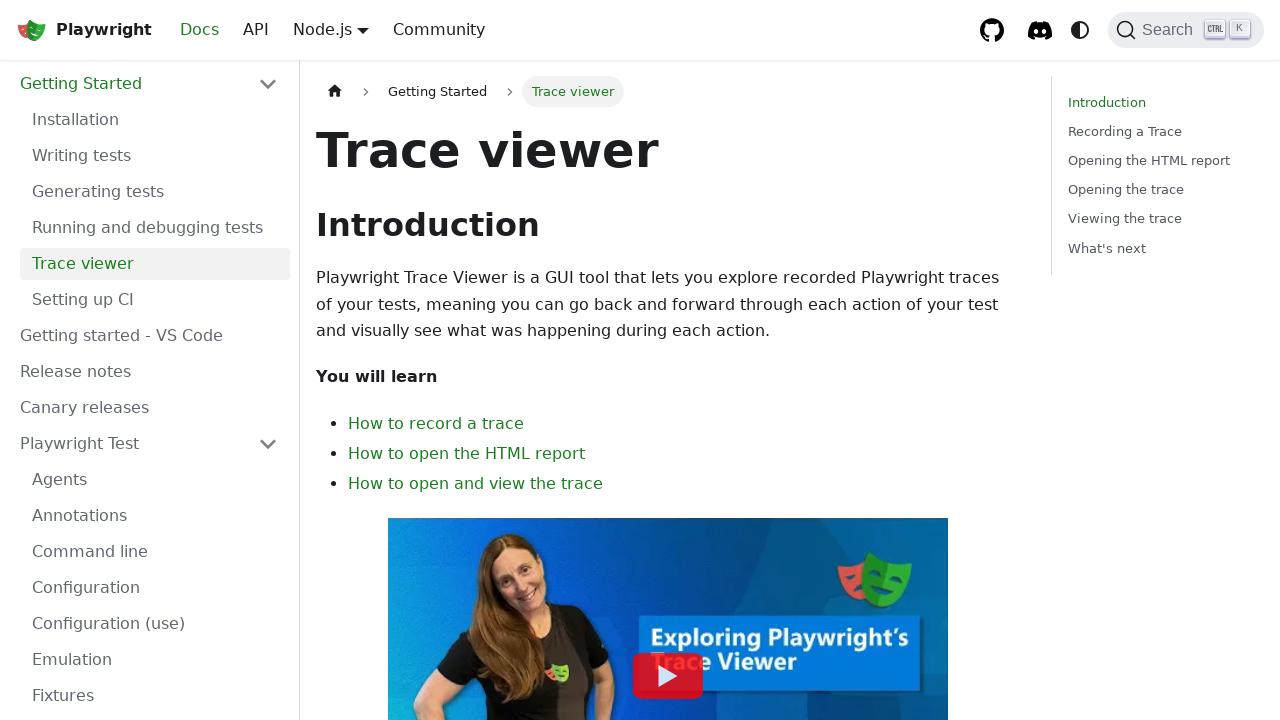

Verified Trace viewer header is visible
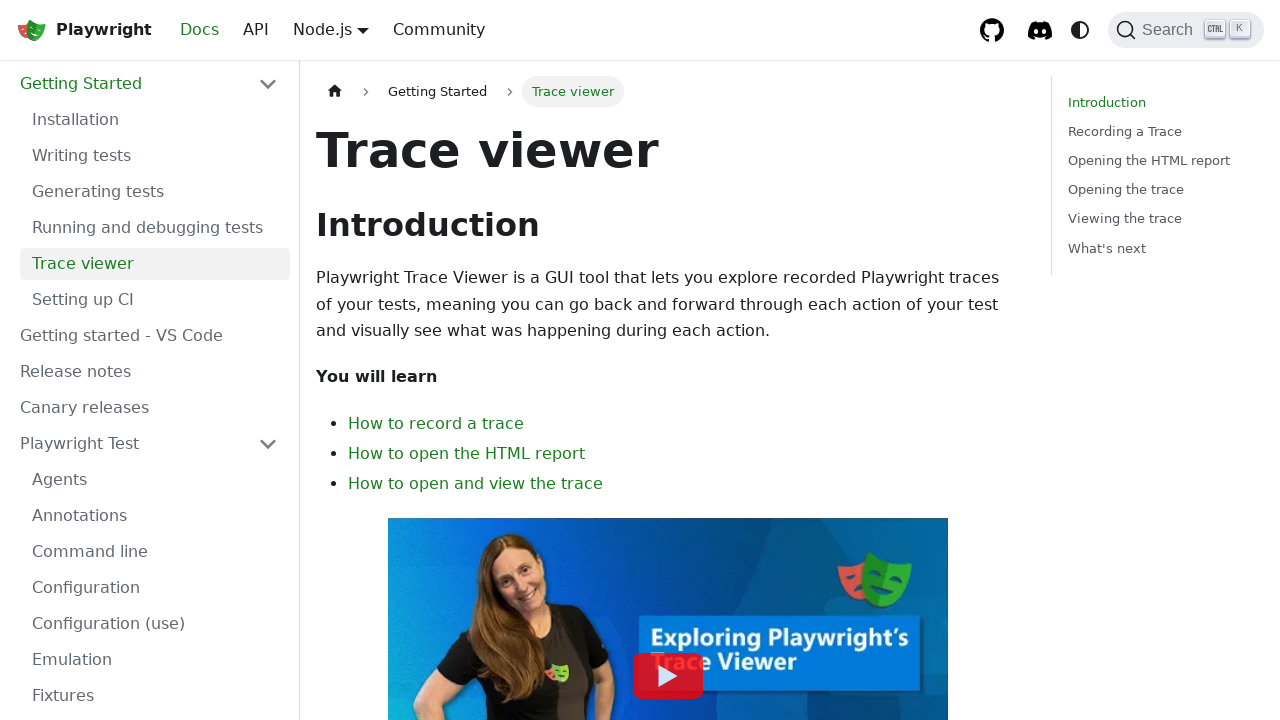

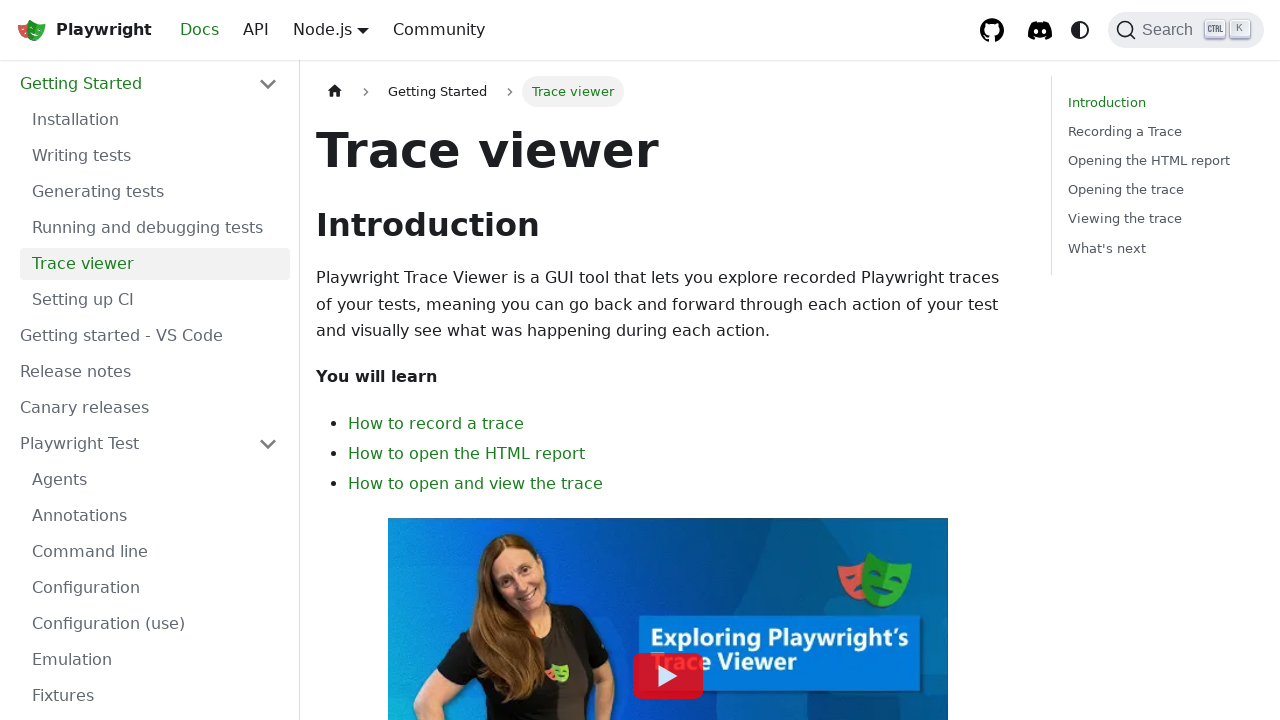